Tests dropdown selection functionality by iterating through all options in a select element and selecting each one

Starting URL: http://syntaxprojects.com/basic-select-dropdown-demo.php

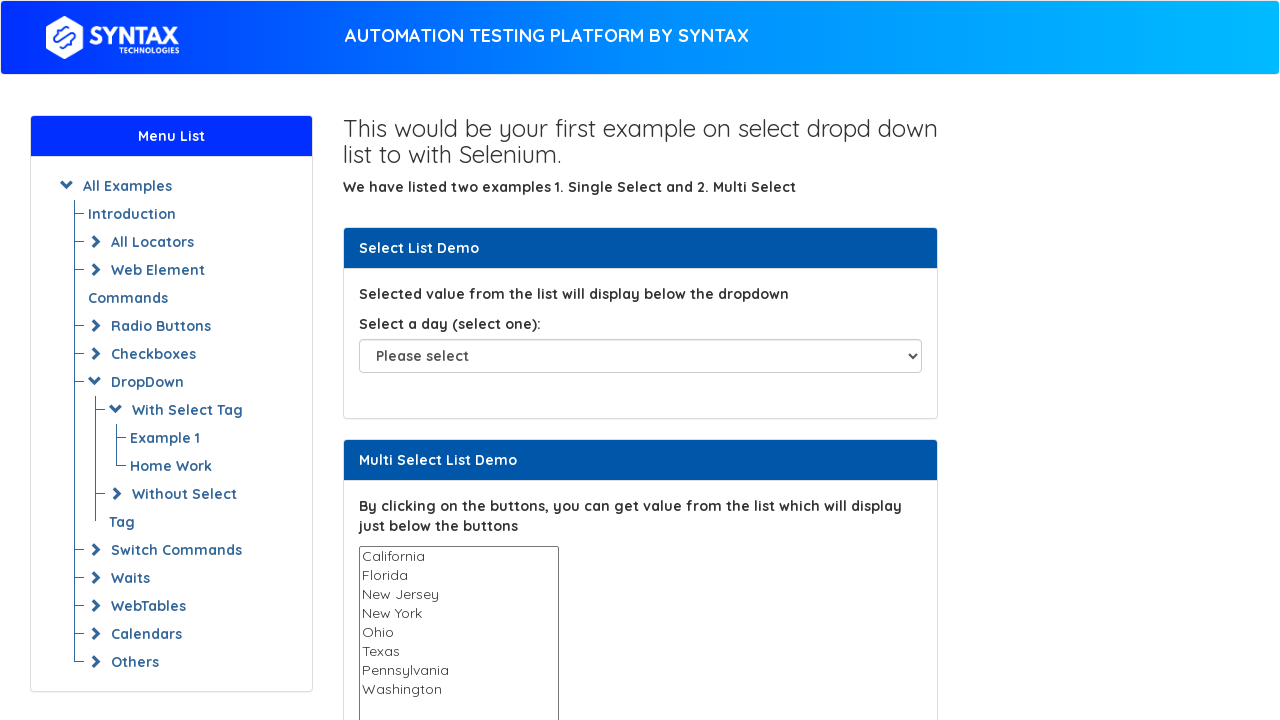

Located dropdown element with id 'select-demo'
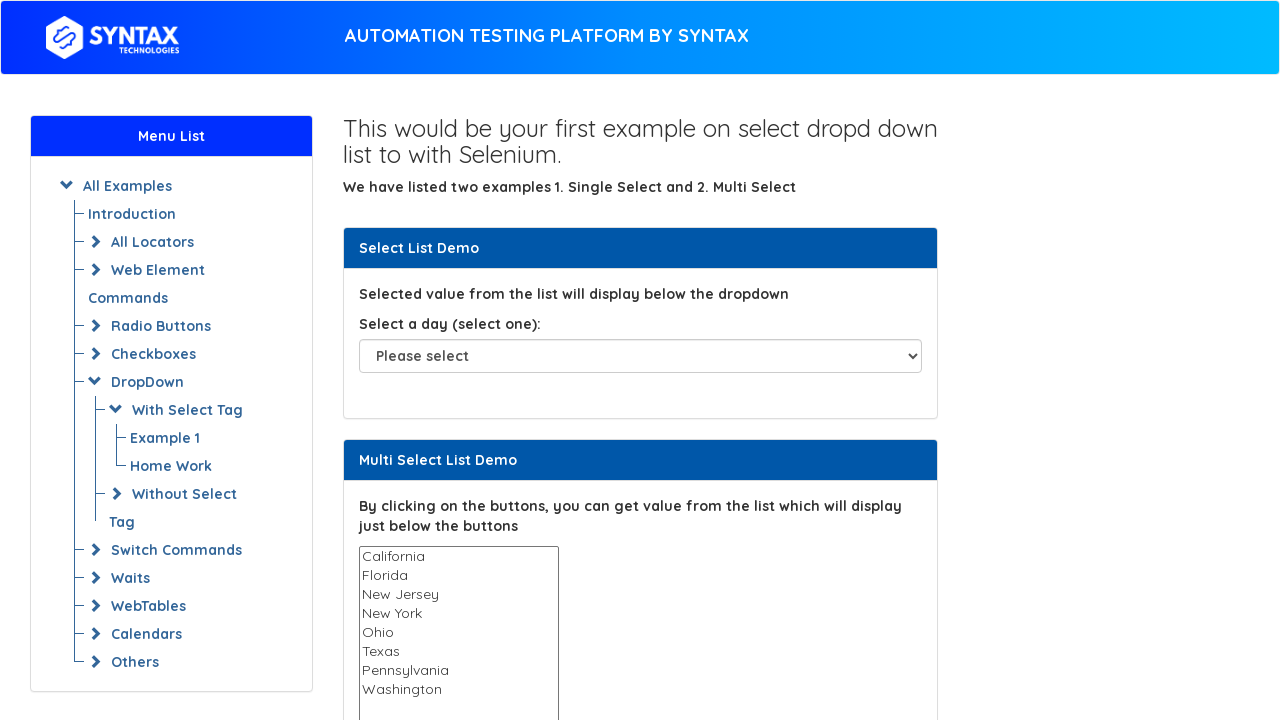

Retrieved all option elements from dropdown
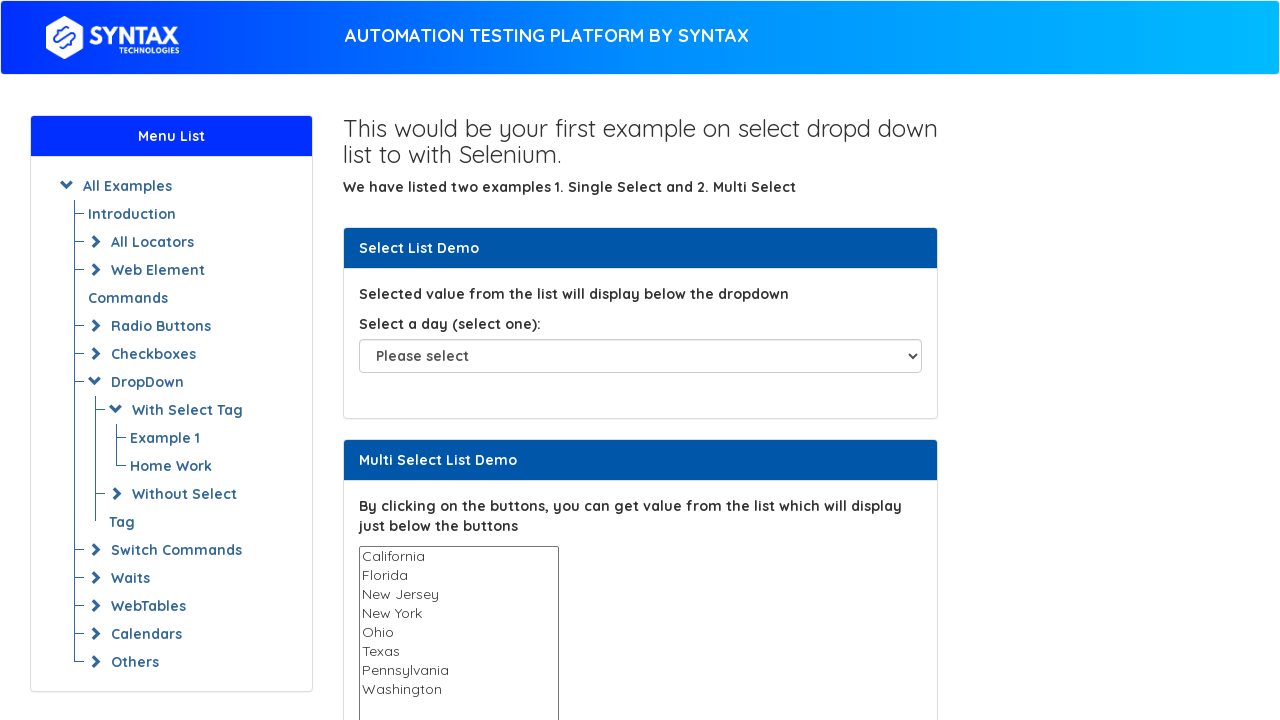

Selected dropdown option at index 0 on #select-demo
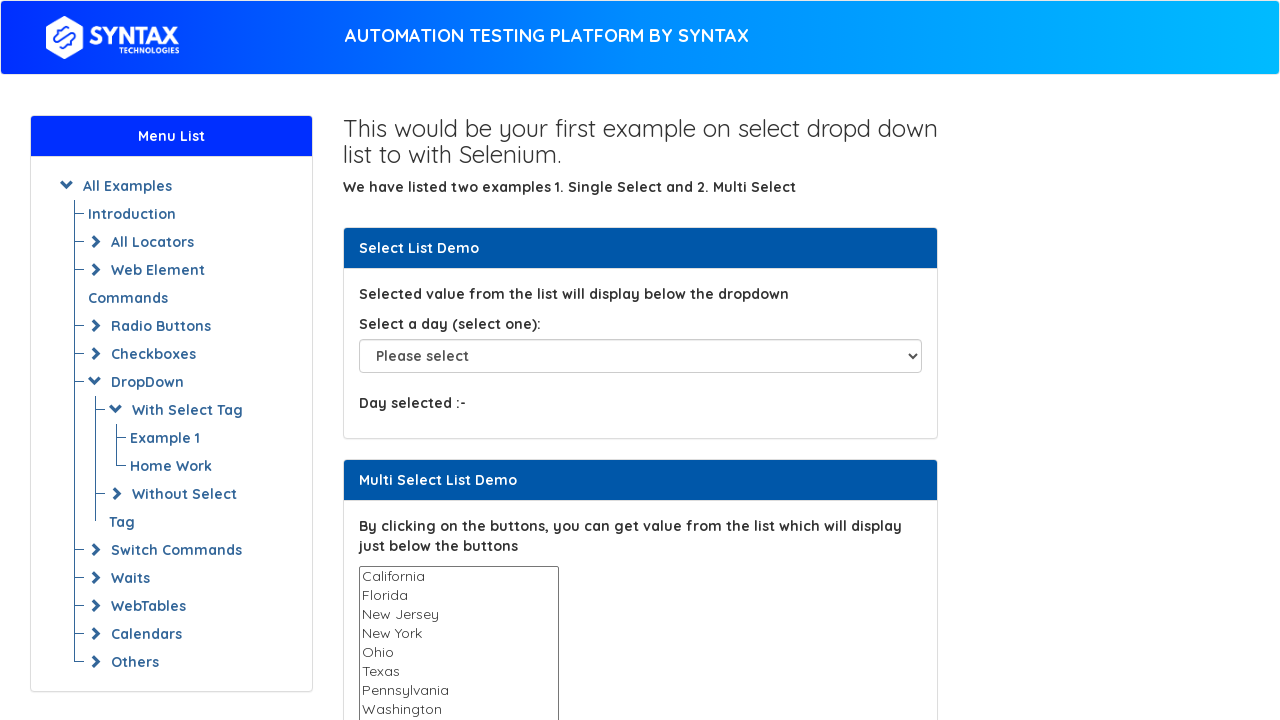

Waited 1000ms after selecting option 0
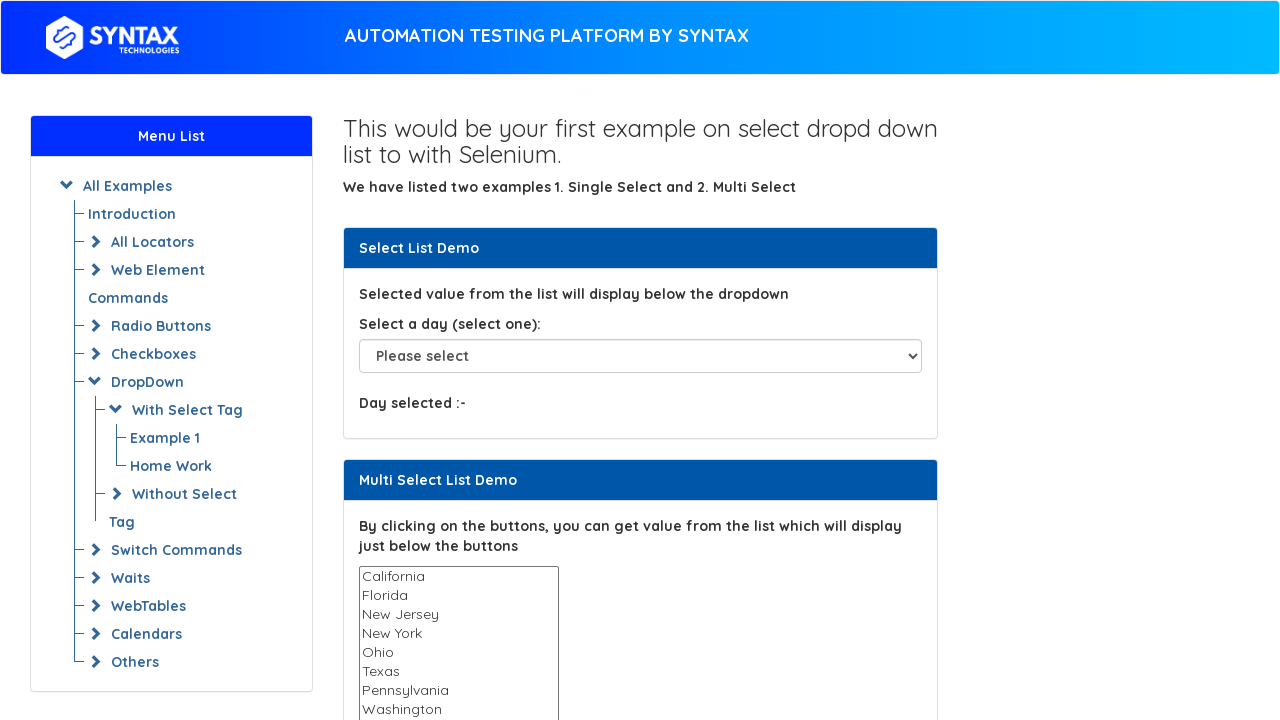

Selected dropdown option at index 1 on #select-demo
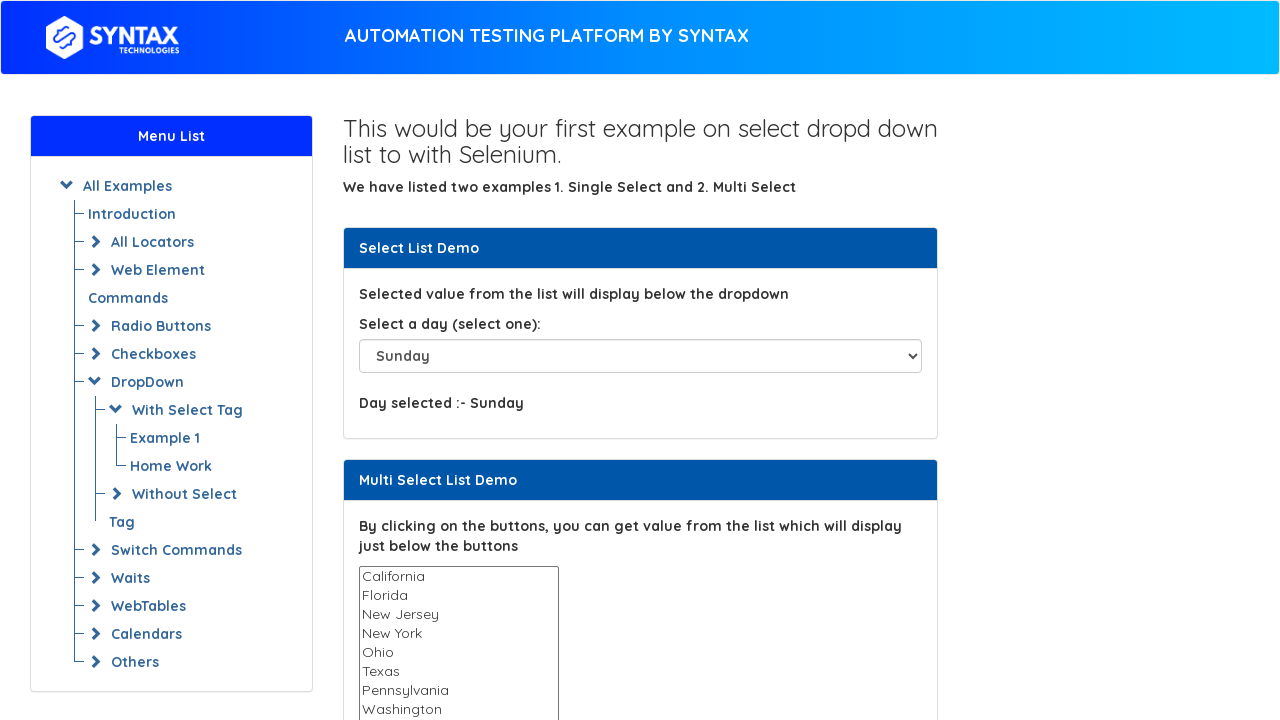

Waited 1000ms after selecting option 1
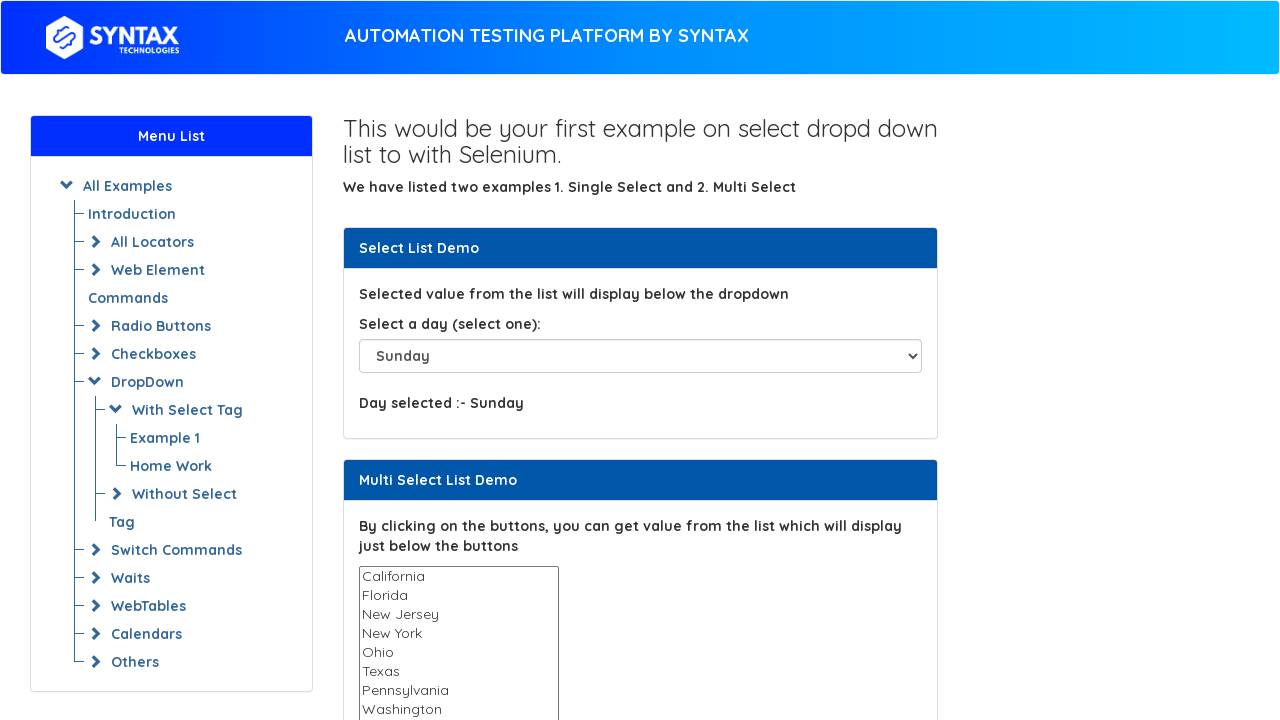

Selected dropdown option at index 2 on #select-demo
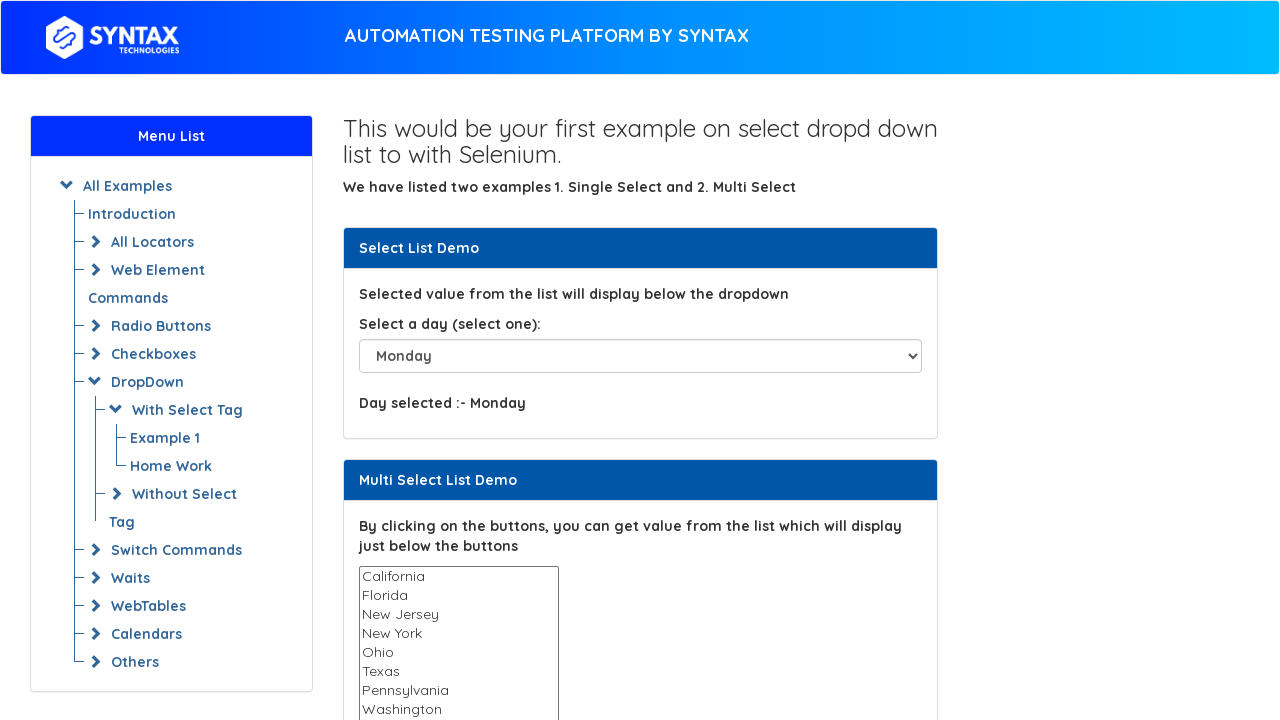

Waited 1000ms after selecting option 2
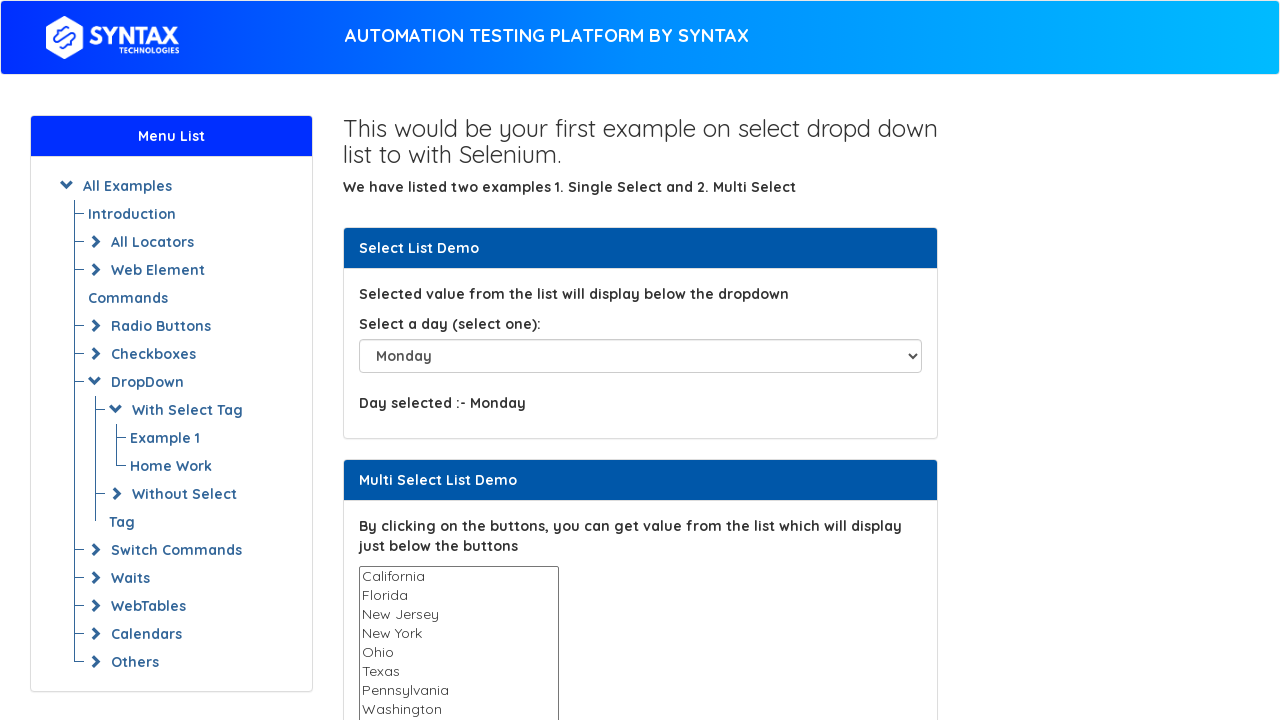

Selected dropdown option at index 3 on #select-demo
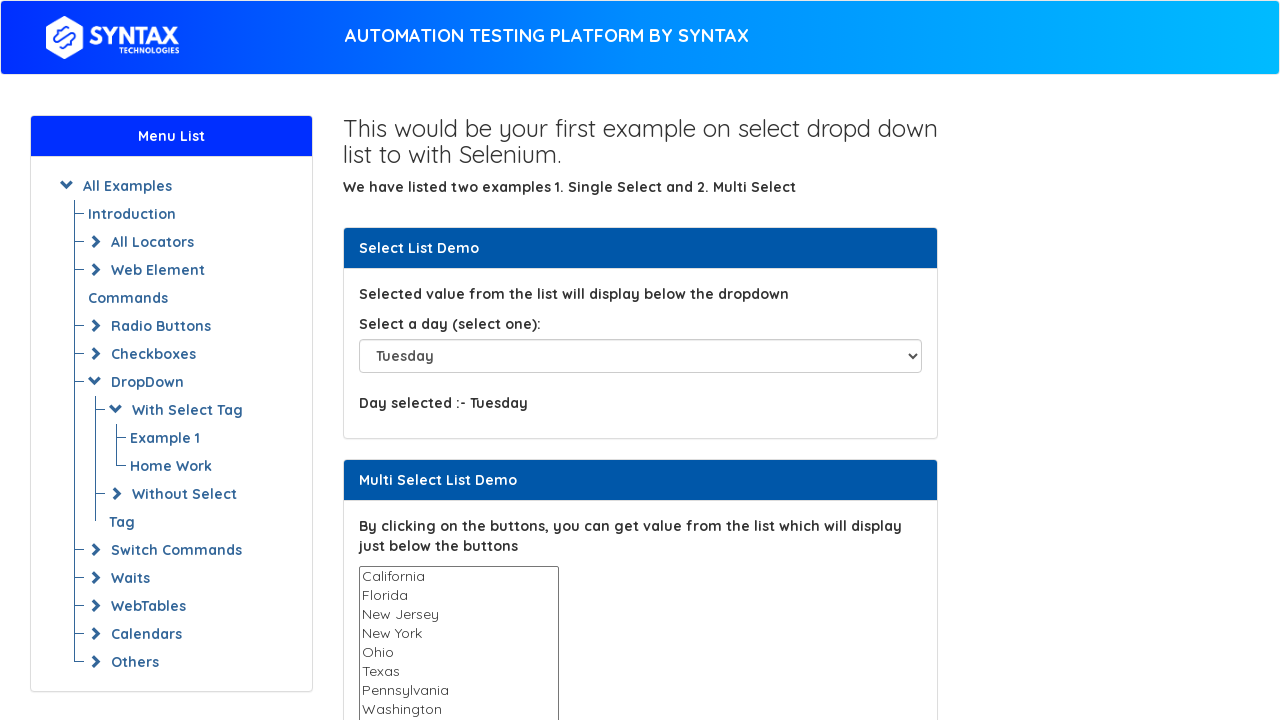

Waited 1000ms after selecting option 3
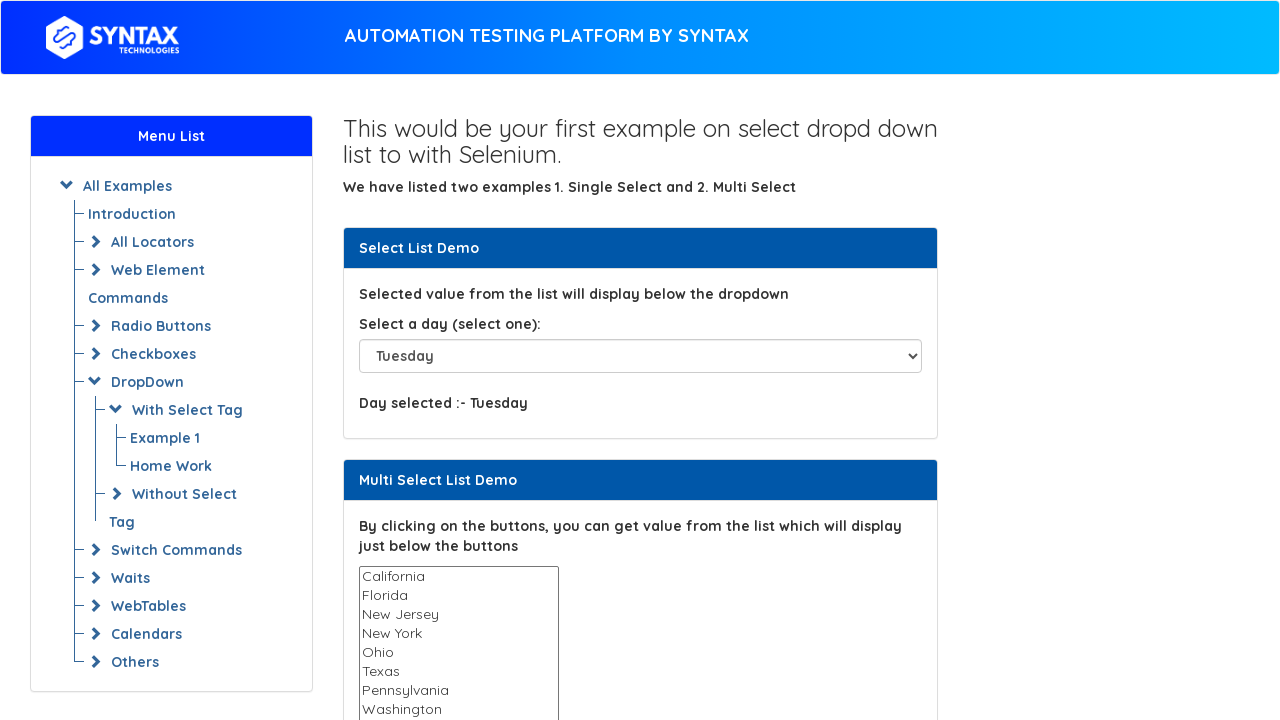

Selected dropdown option at index 4 on #select-demo
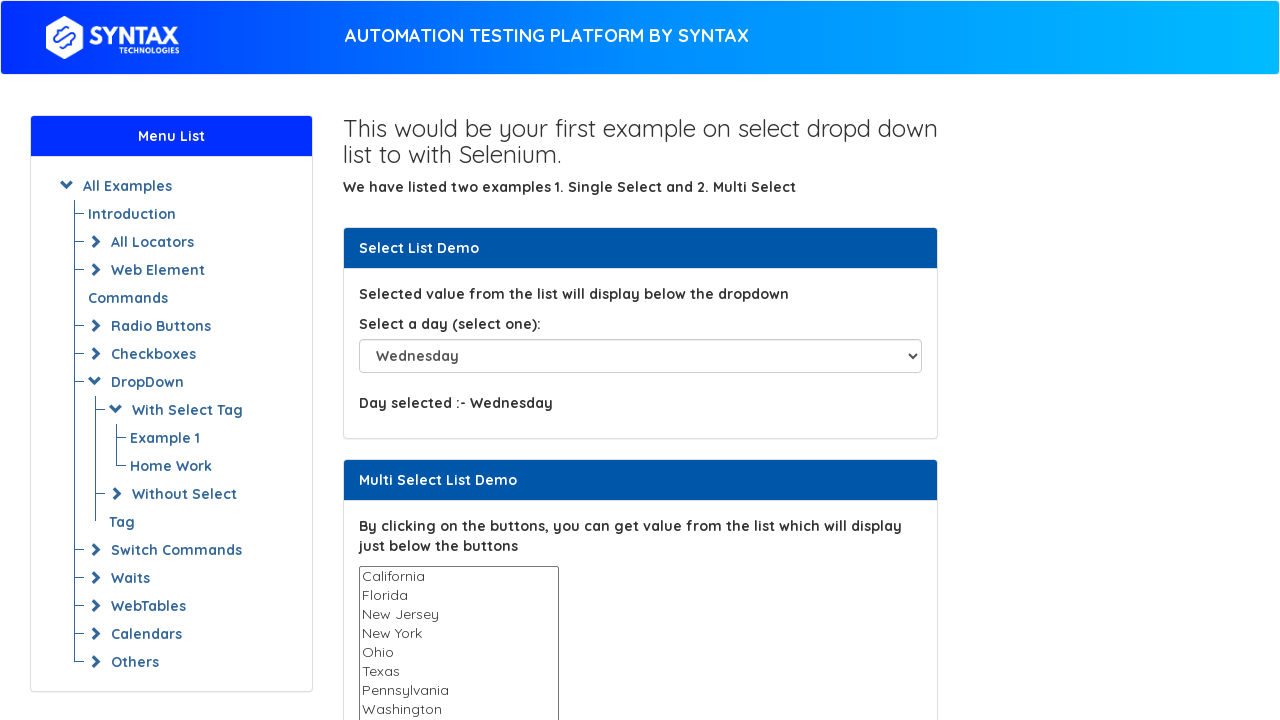

Waited 1000ms after selecting option 4
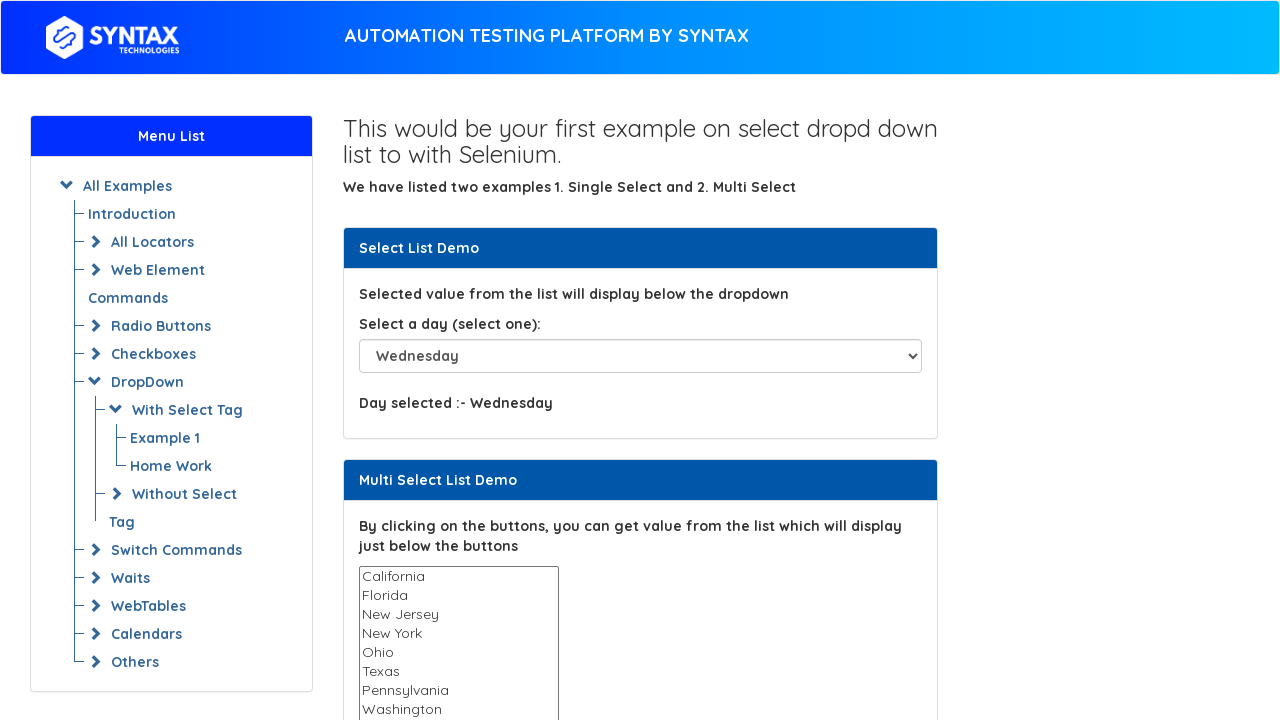

Selected dropdown option at index 5 on #select-demo
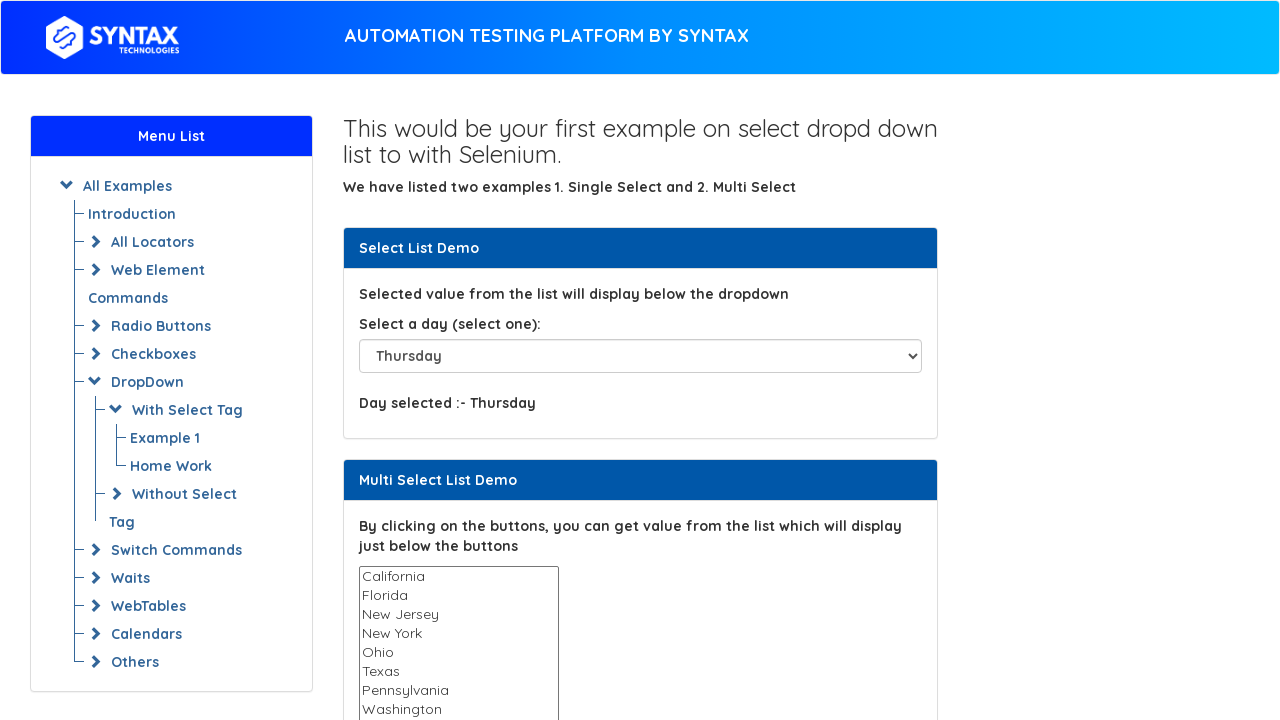

Waited 1000ms after selecting option 5
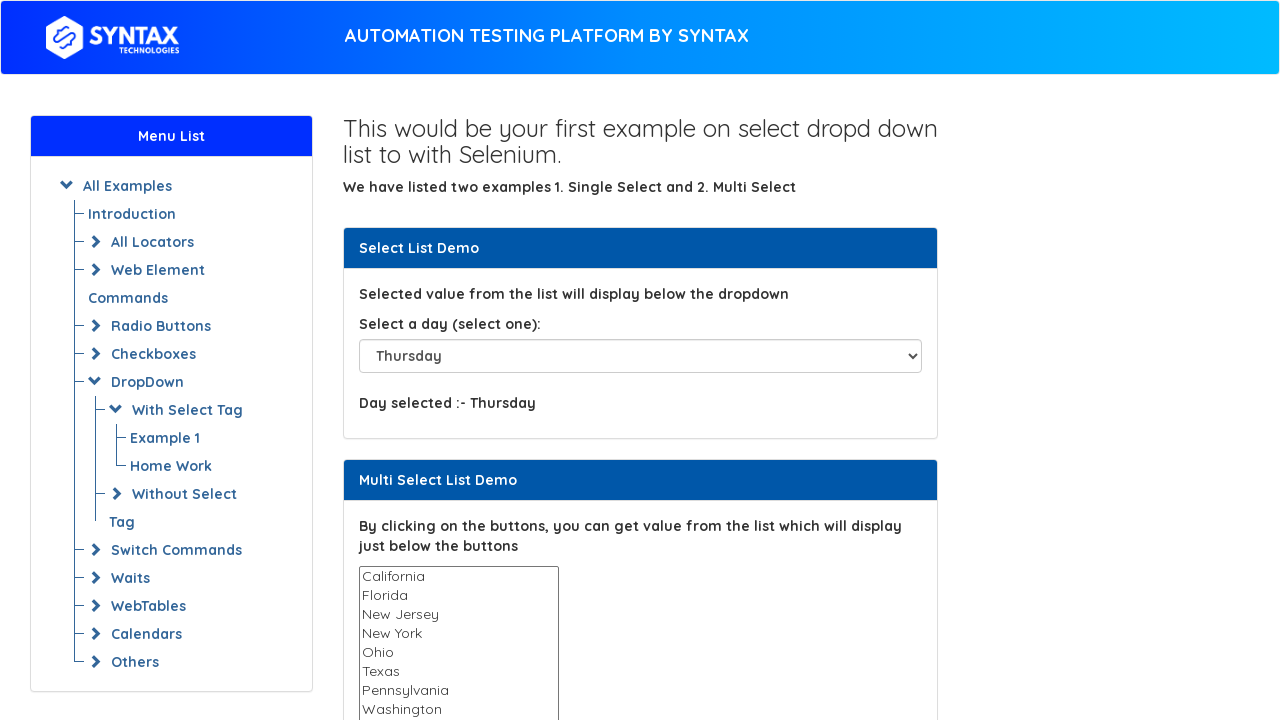

Selected dropdown option at index 6 on #select-demo
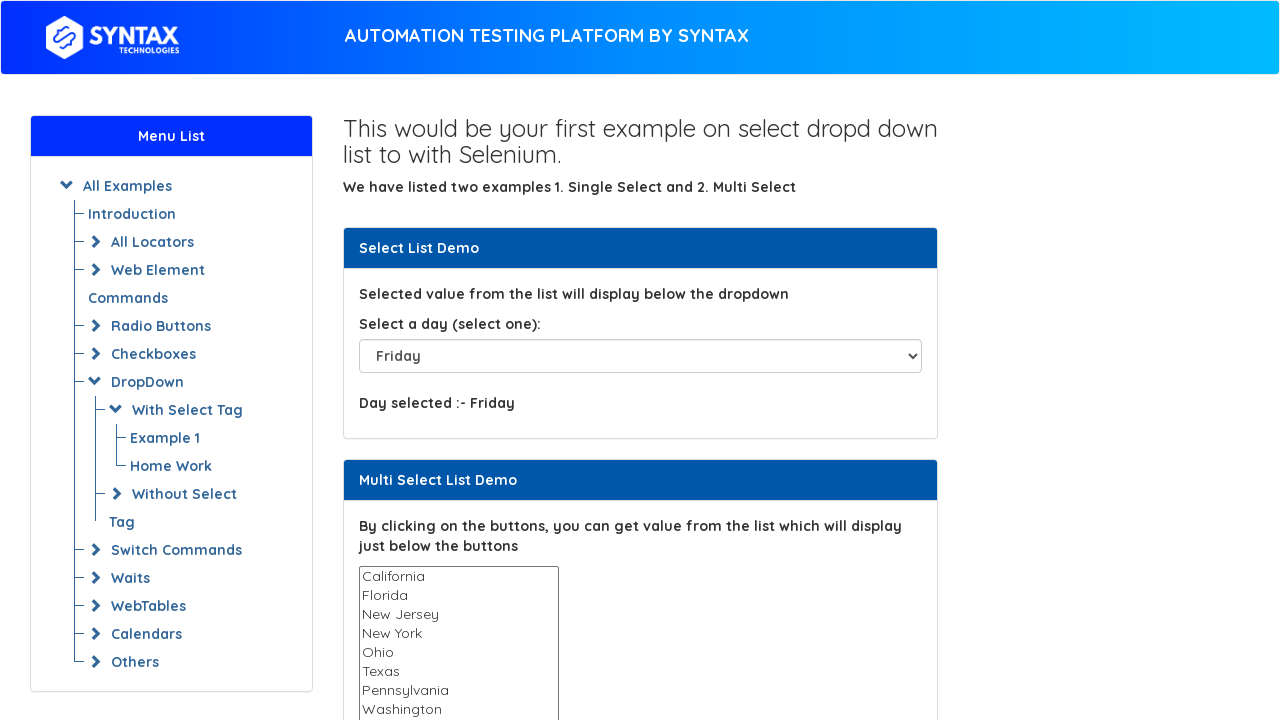

Waited 1000ms after selecting option 6
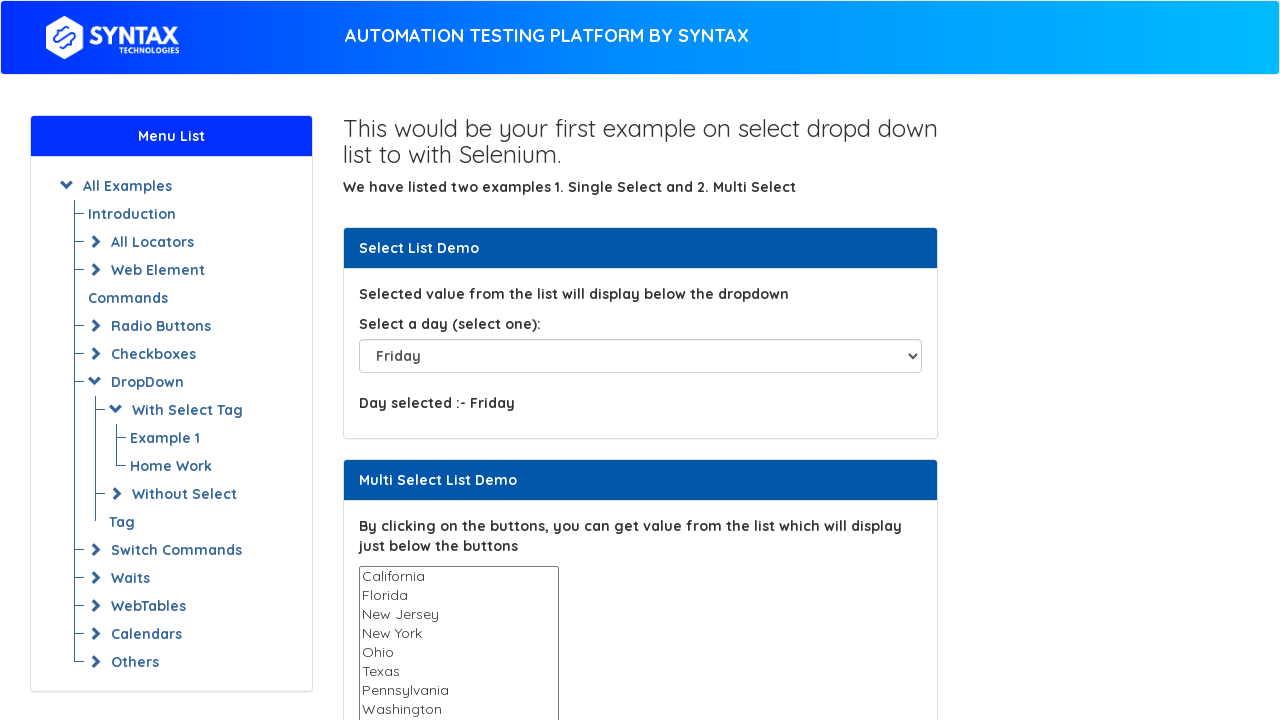

Selected dropdown option at index 7 on #select-demo
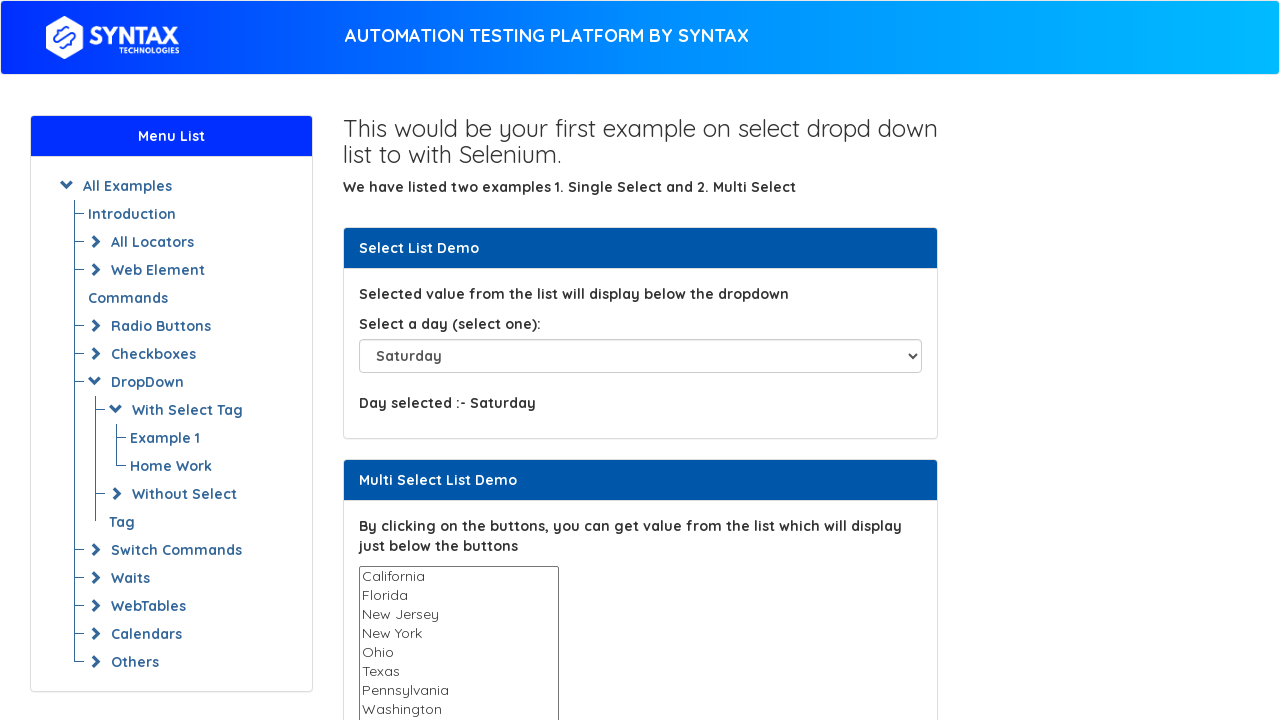

Waited 1000ms after selecting option 7
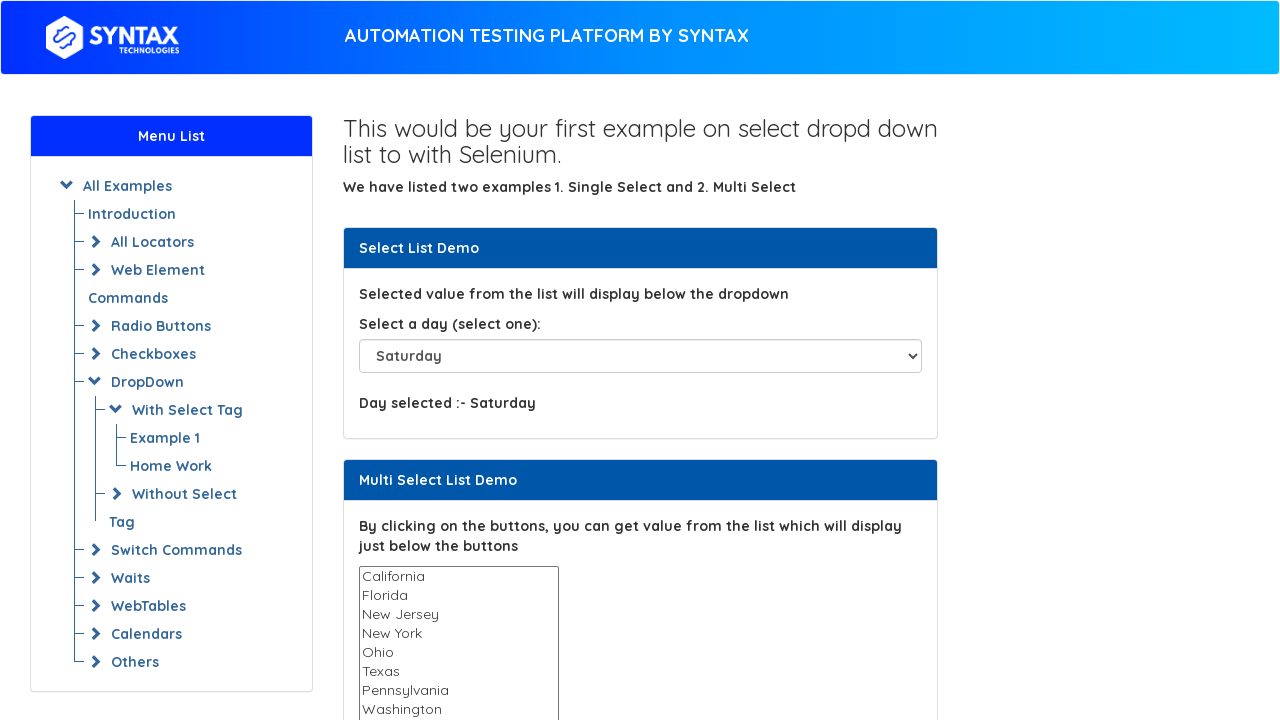

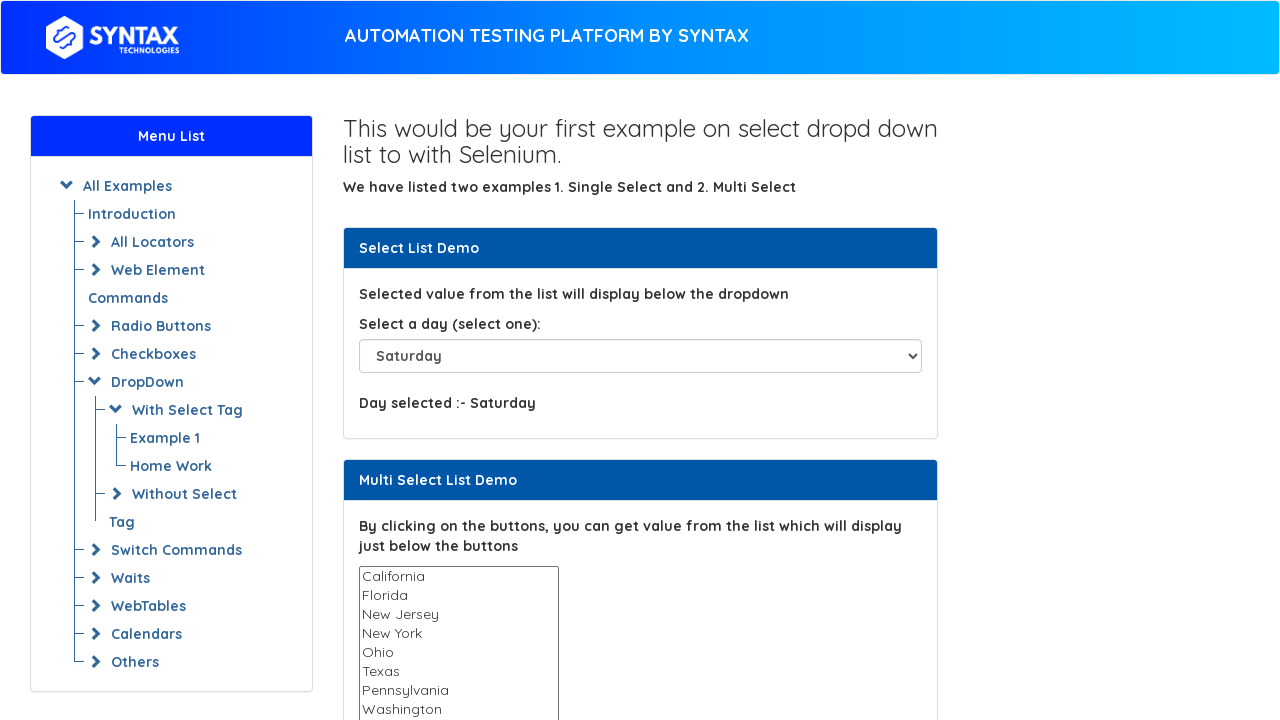